Tests navigation to the 3D Models section by clicking the menu link

Starting URL: https://3ddd.ru/

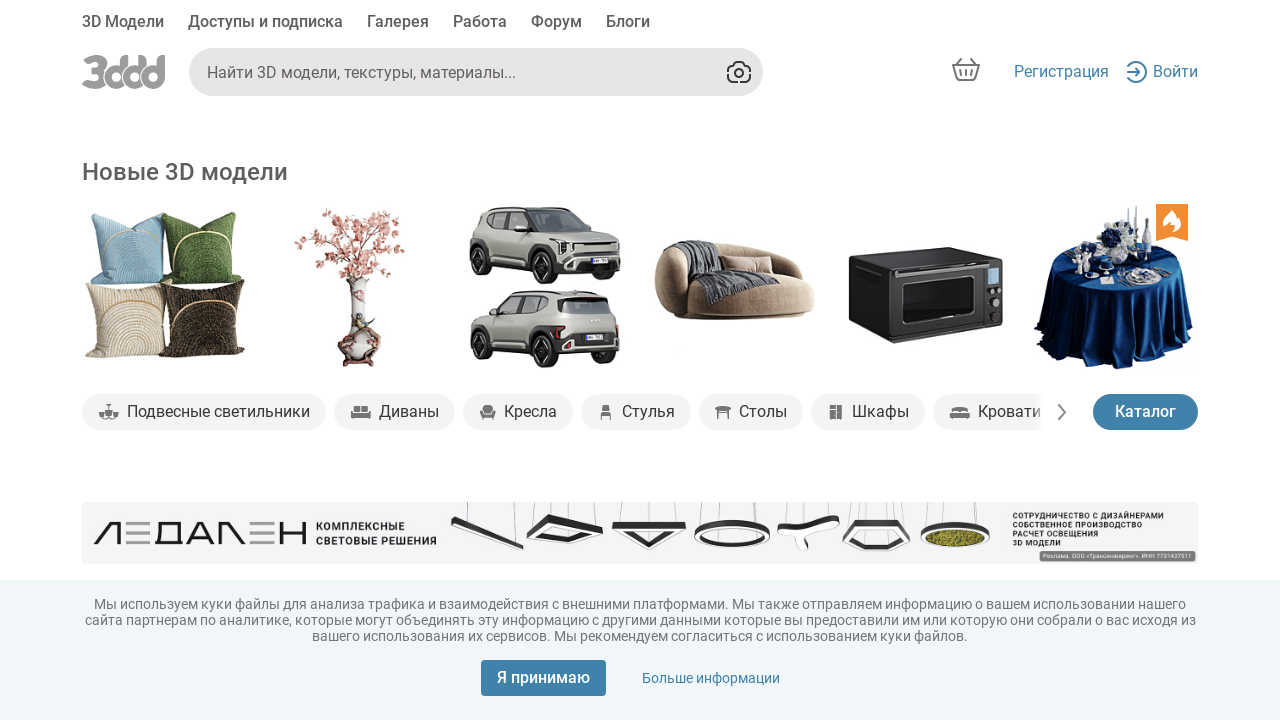

Clicked on '3D Модели' (3D Models) menu link at (123, 24) on xpath=//*[text()='3D Модели']
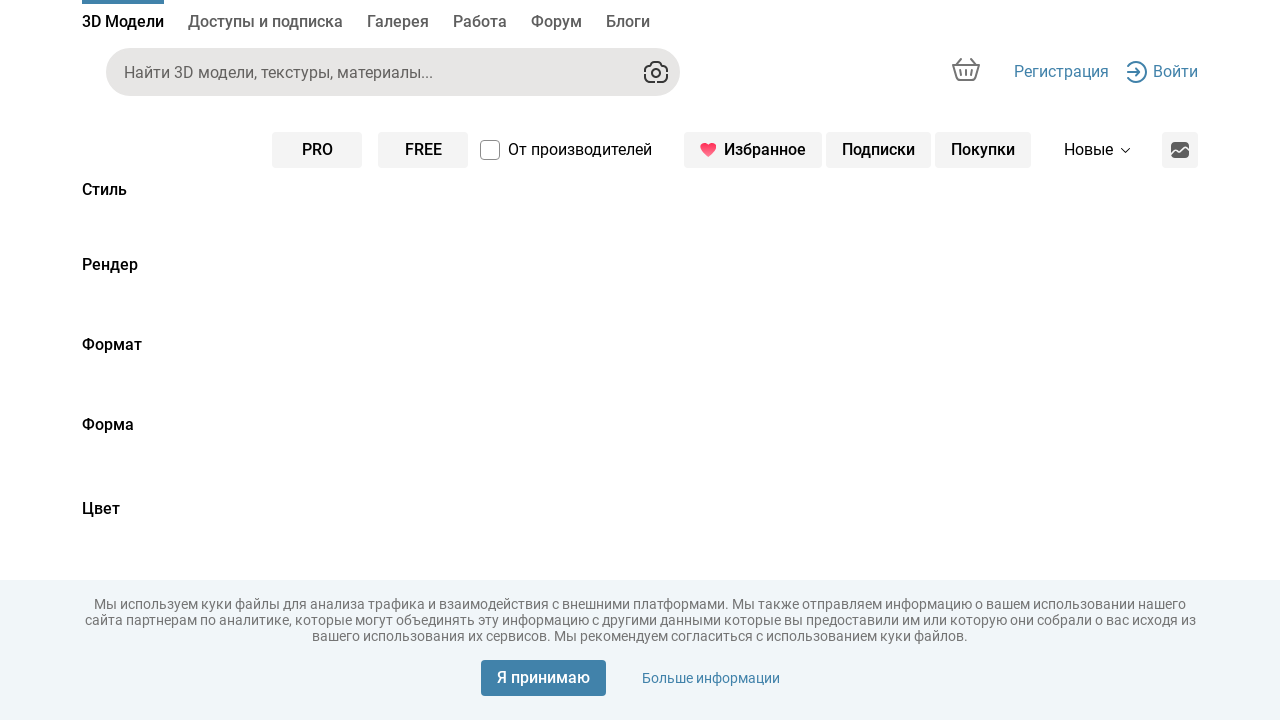

Navigation to 3D Models section completed, URL verified as https://3ddd.ru/3dmodels
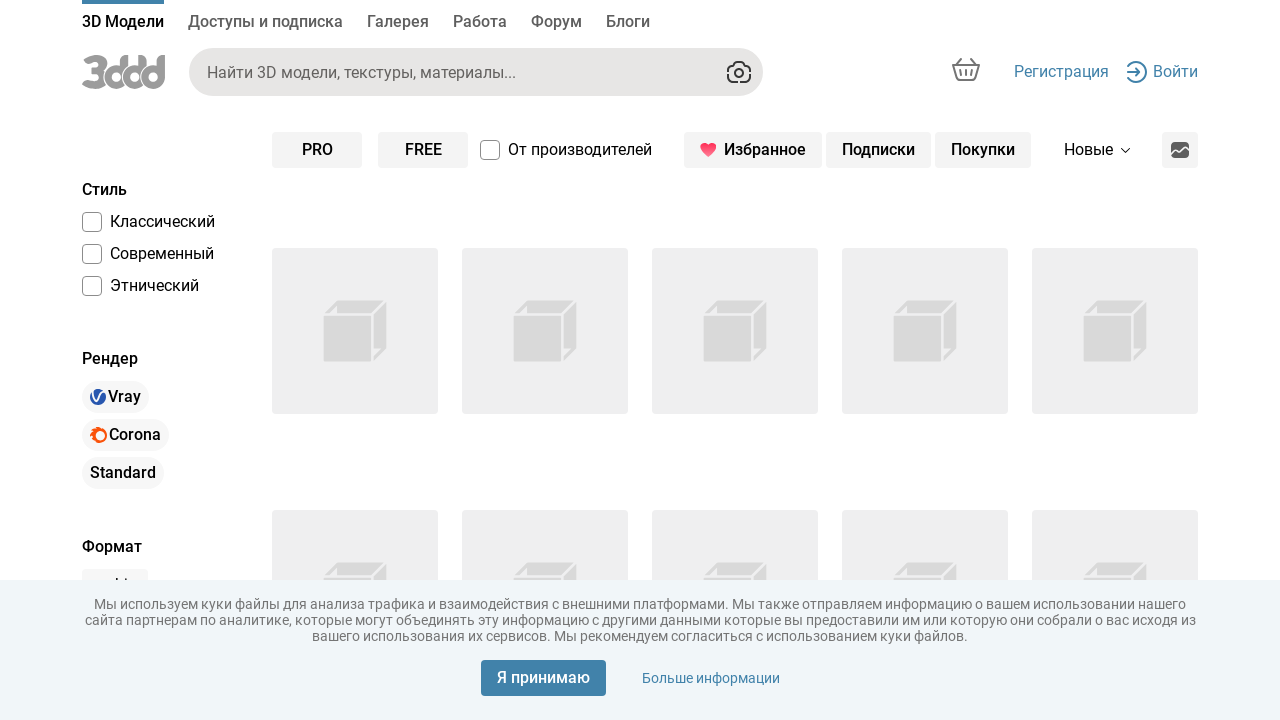

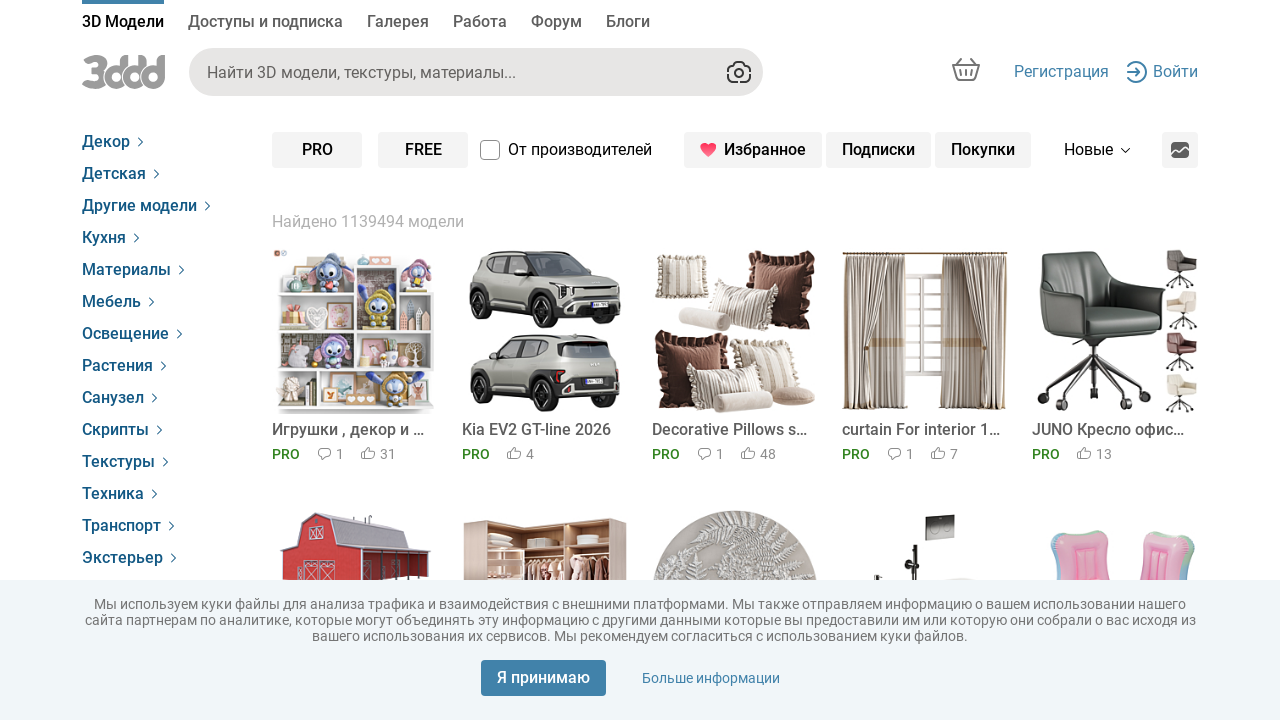